Tests navigation to the login page by clicking the login link and verifying the heading text

Starting URL: https://the-internet.herokuapp.com/

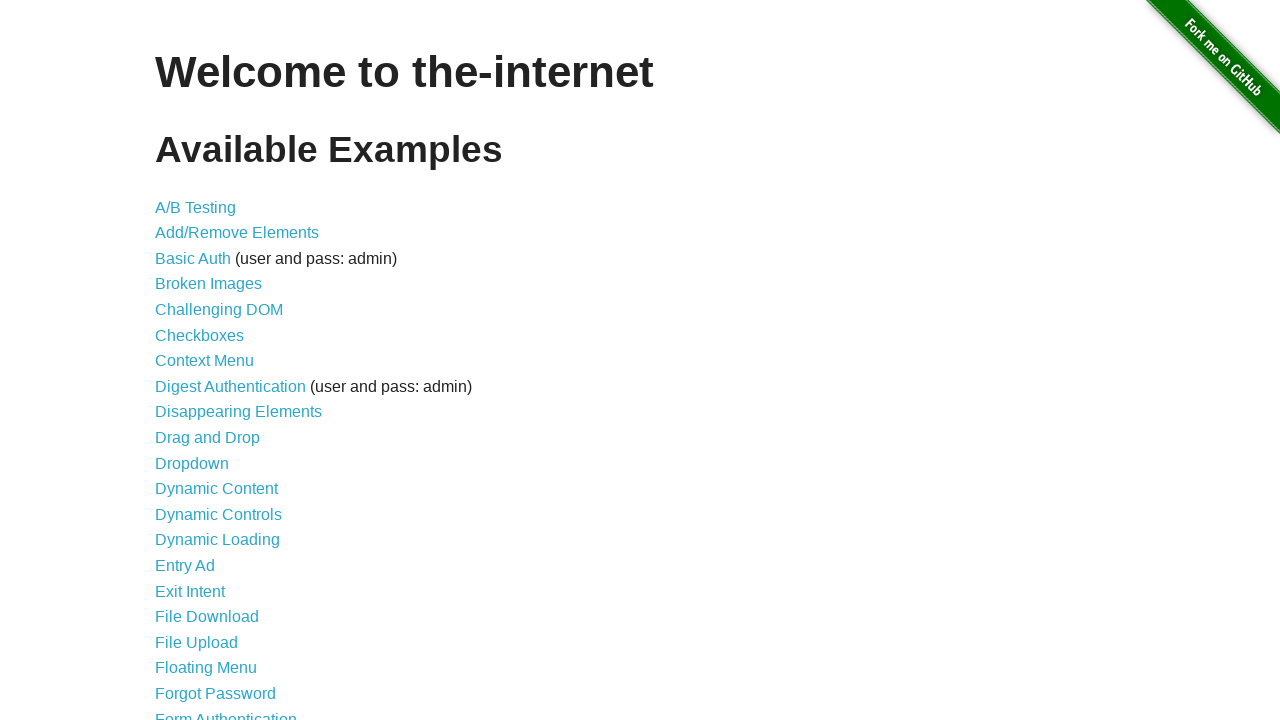

Clicked on the login link at (226, 712) on a[href='/login']
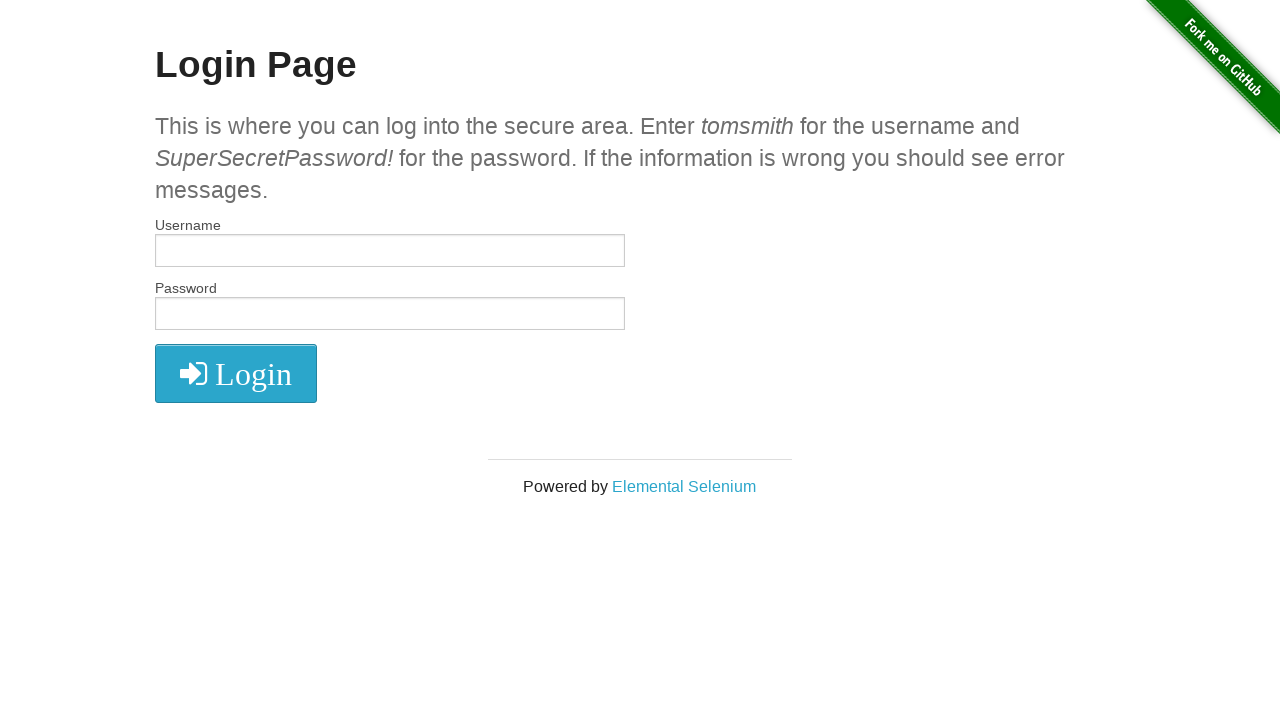

Located the login page heading element
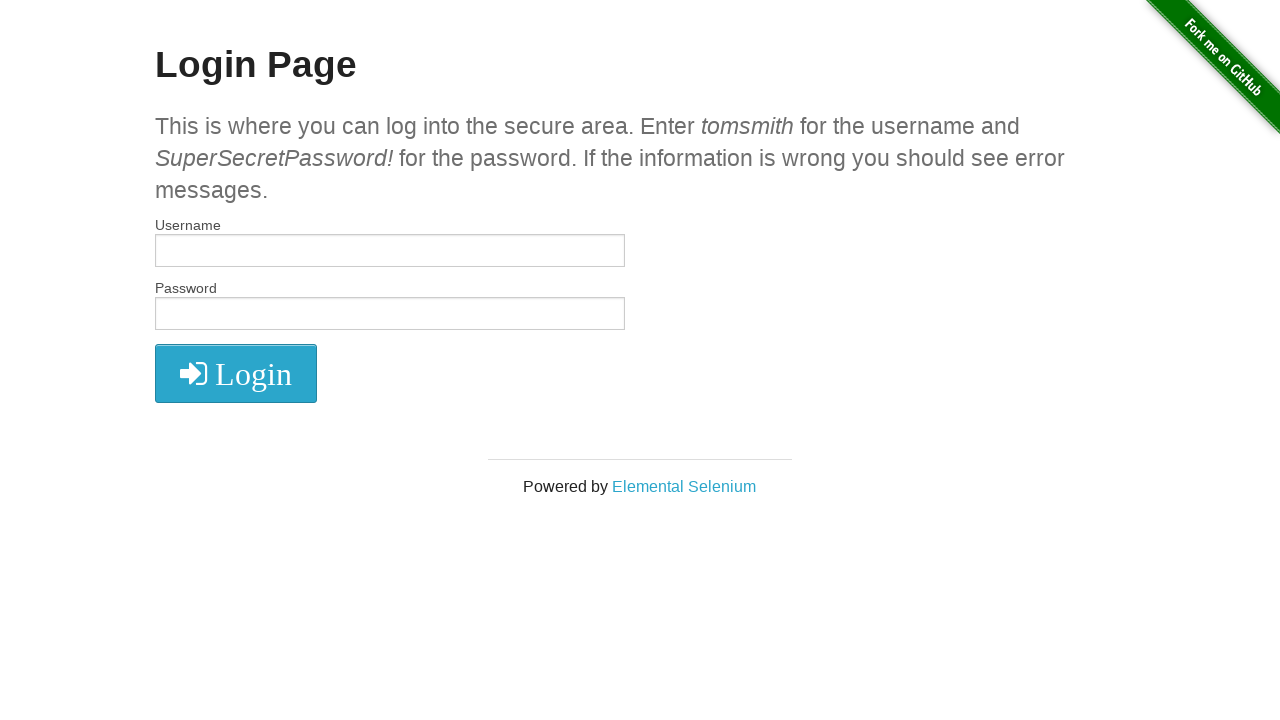

Waited for the login page heading to load
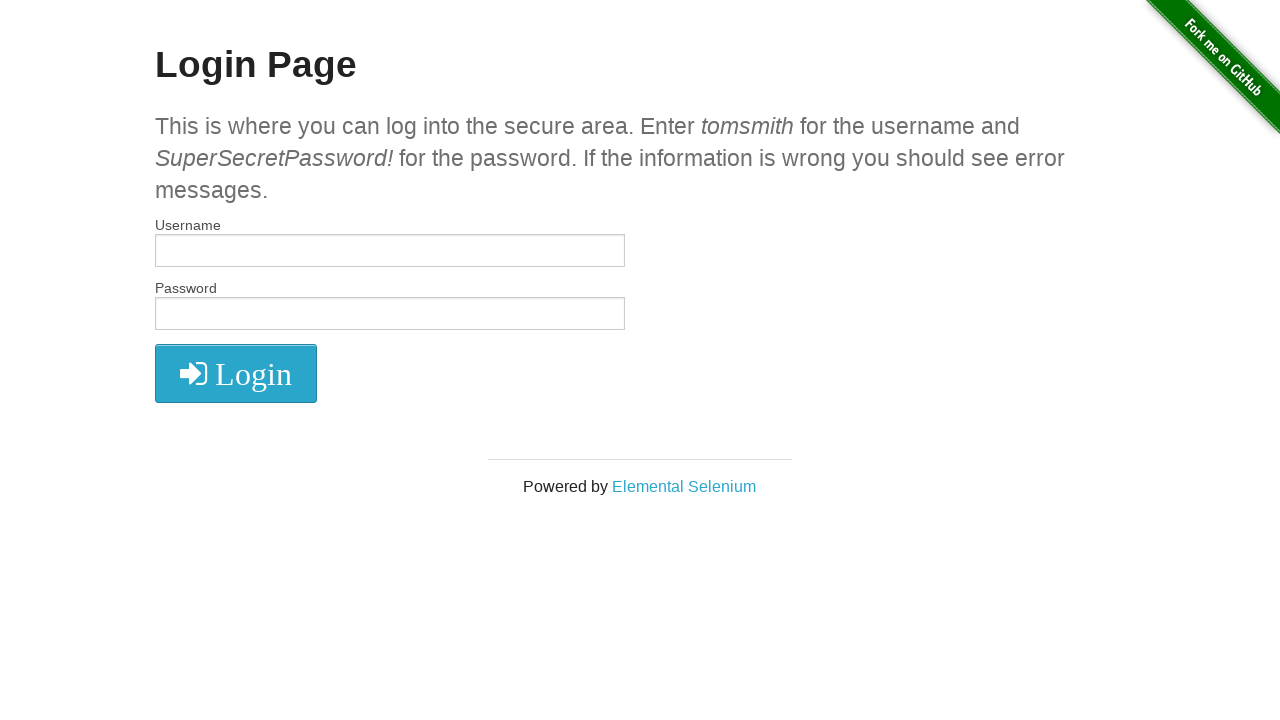

Verified the heading text is 'Login Page'
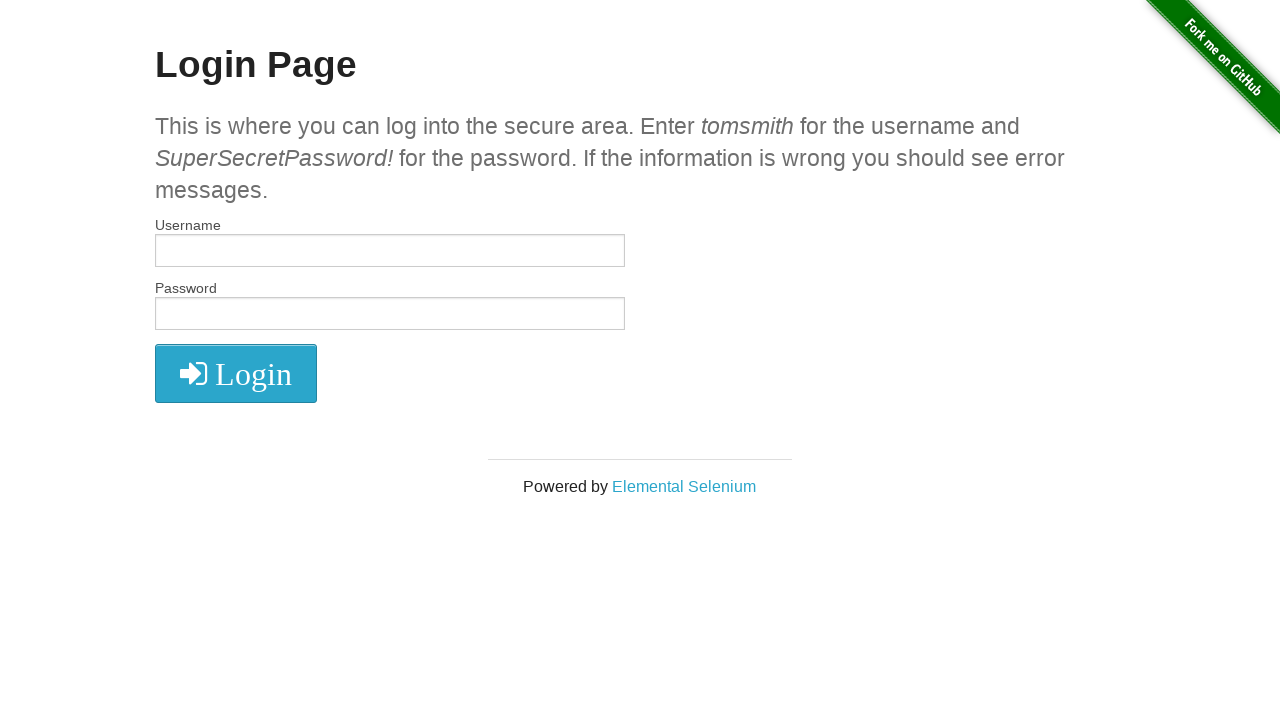

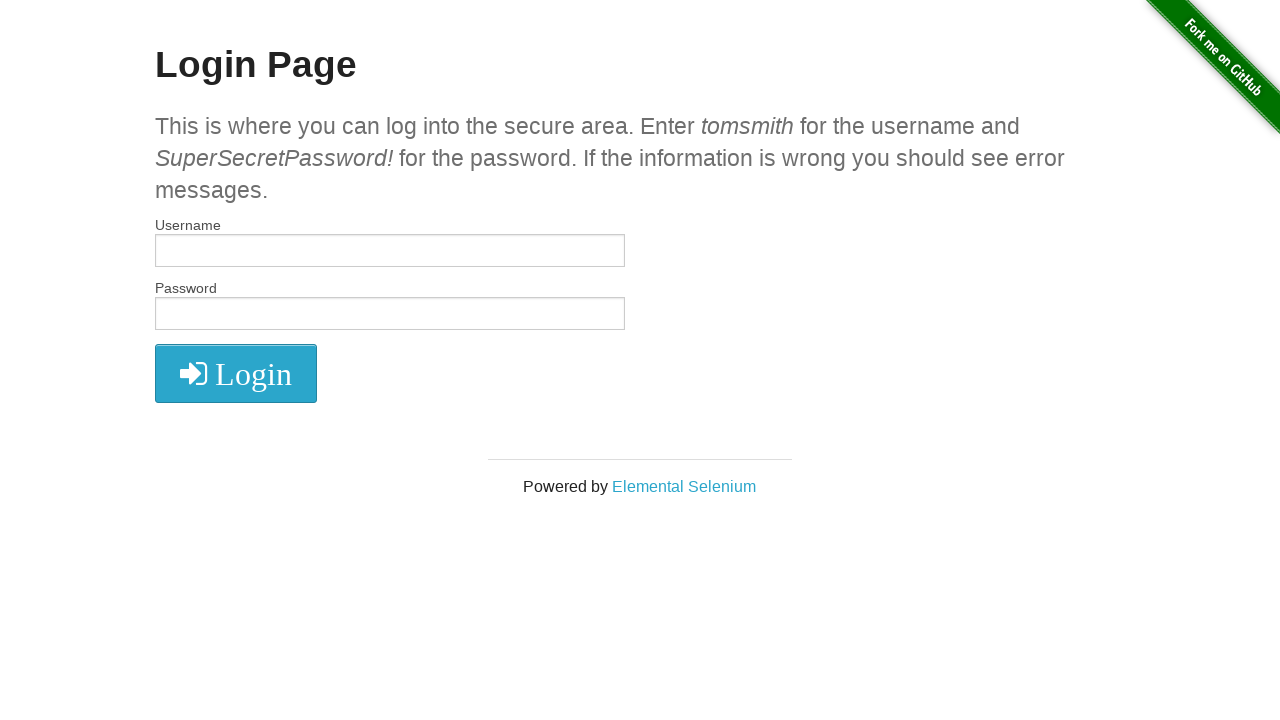